Tests double-click functionality by performing a double-click on the "Double Click Me" button and verifying the success message appears.

Starting URL: https://demoqa.com/buttons

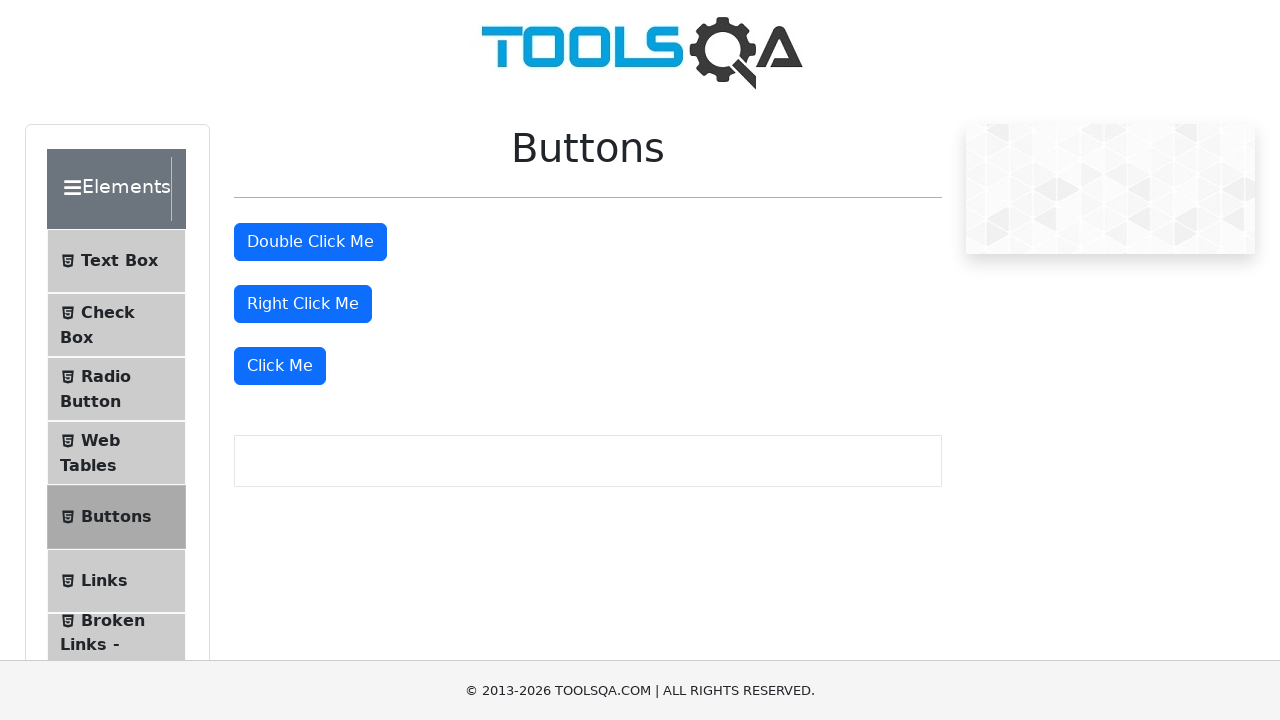

Double-clicked the 'Double Click Me' button at (310, 242) on #doubleClickBtn
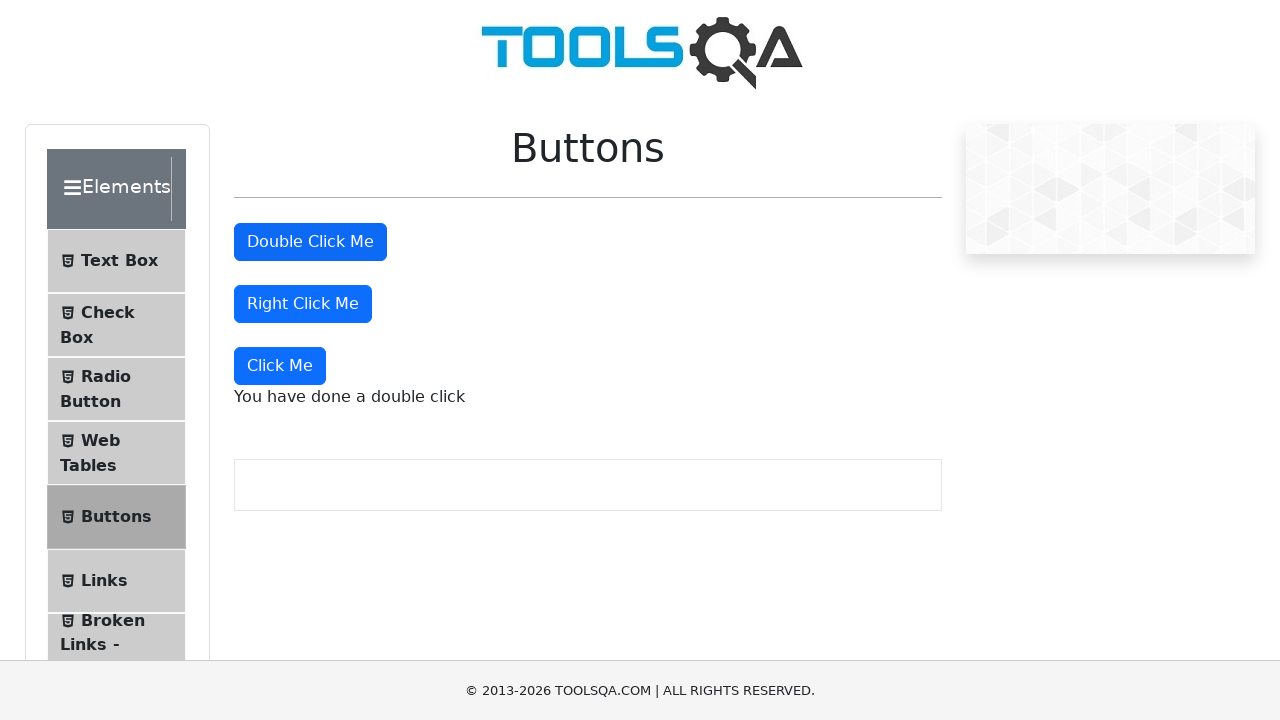

Success message appeared after double-click
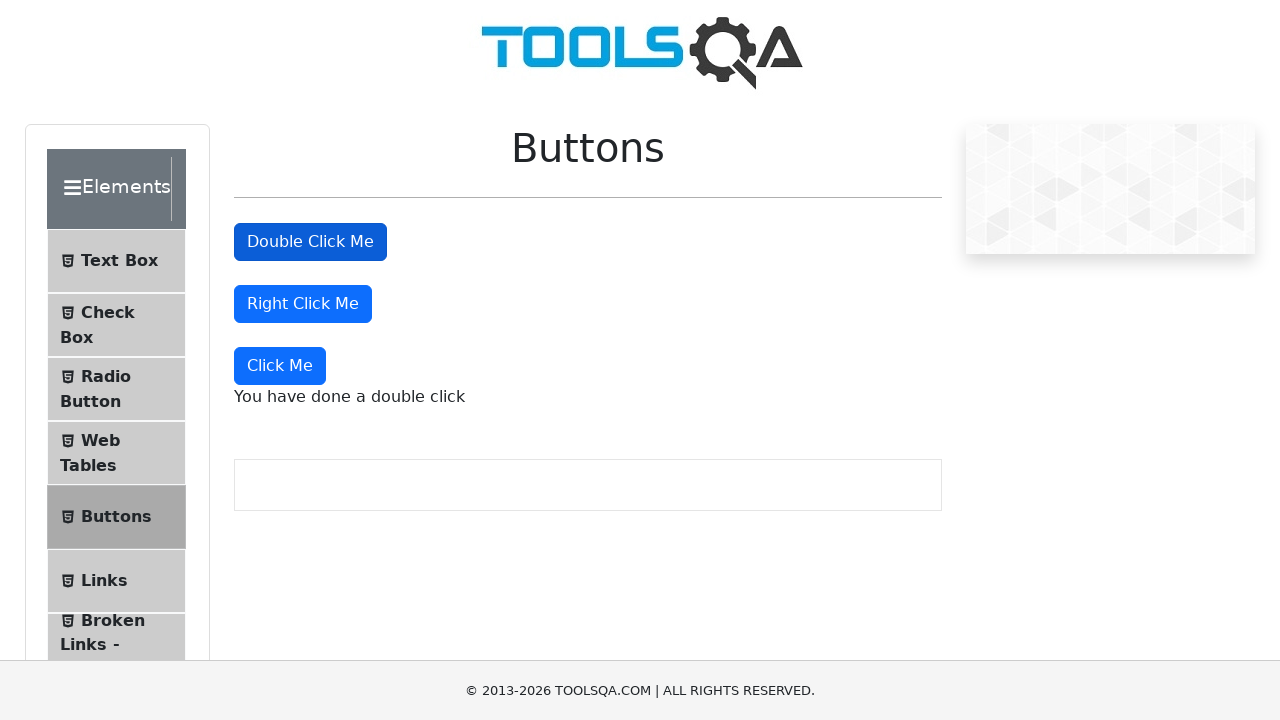

Retrieved success message text content
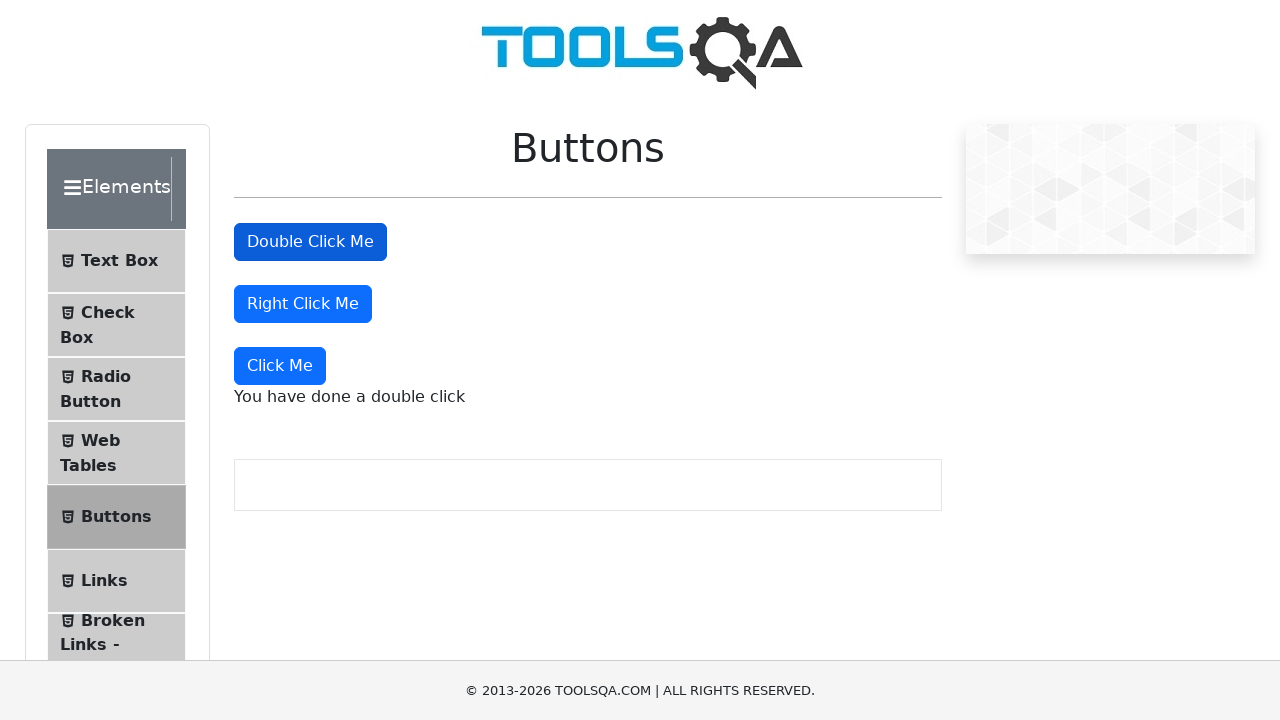

Verified success message contains expected text 'You have done a double click'
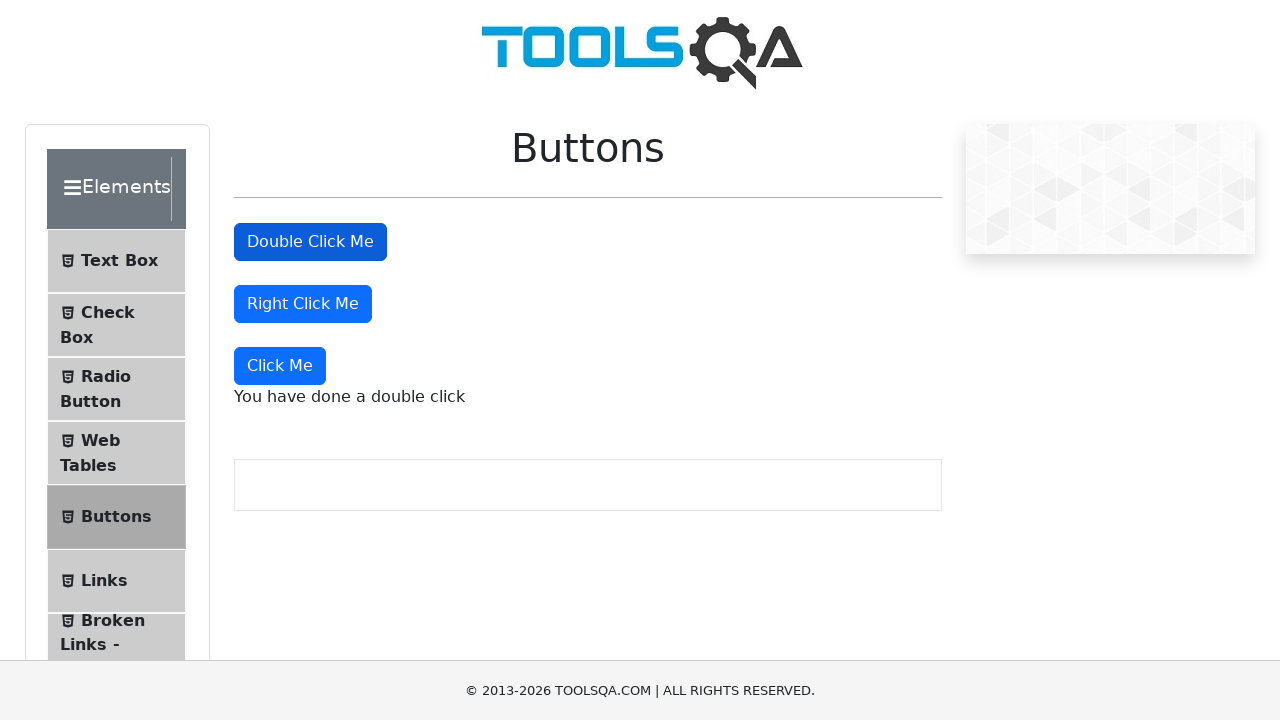

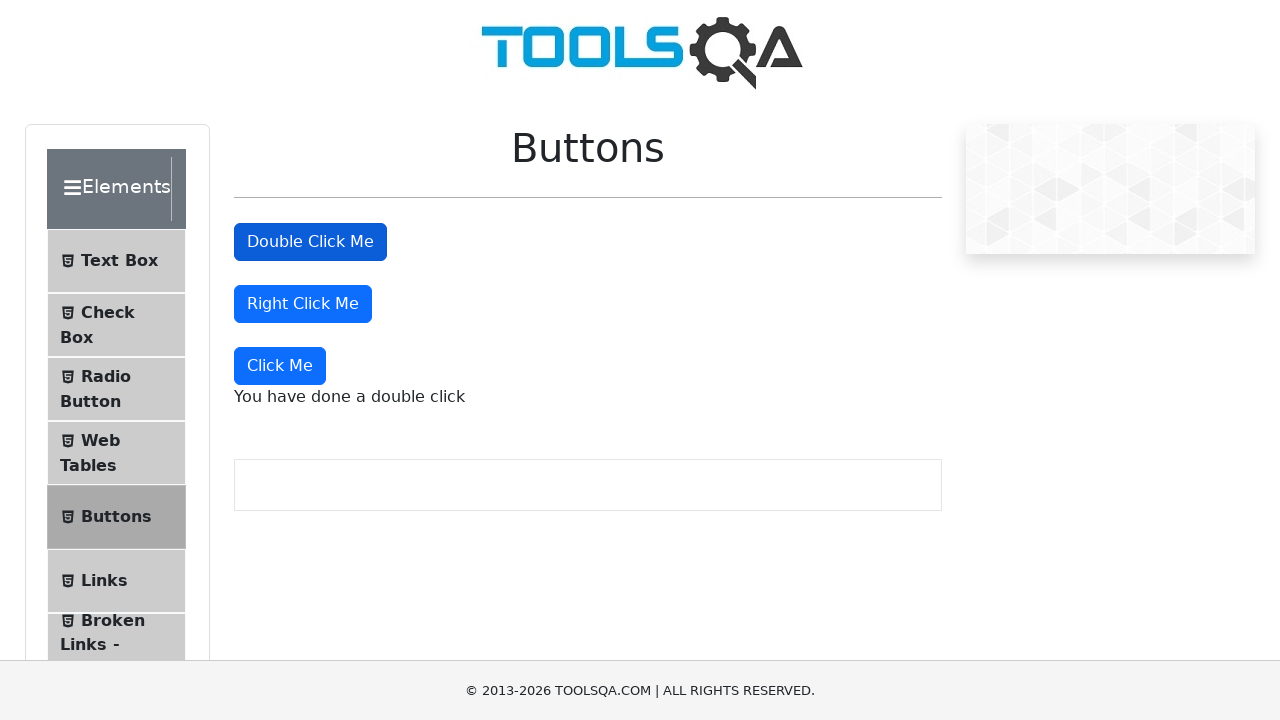